Tests display none button state after clicking hide

Starting URL: http://uitestingplayground.com/visibility

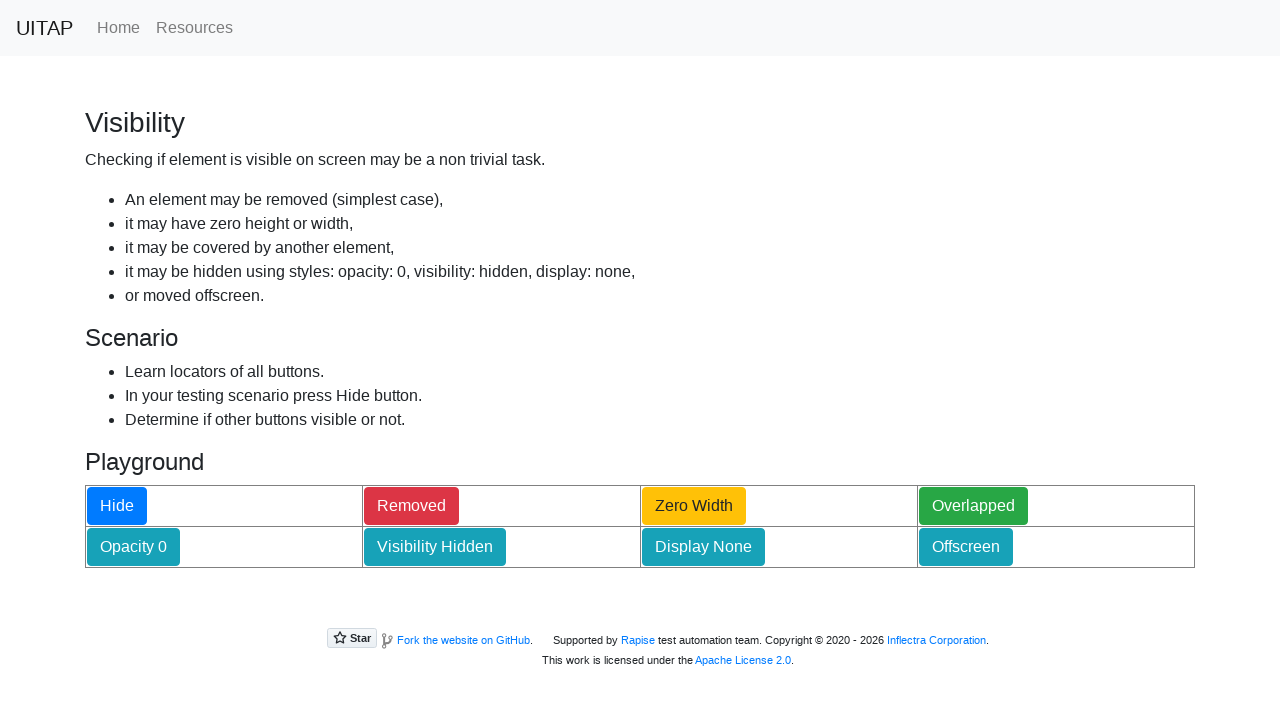

Clicked the hide button at (117, 506) on #hideButton
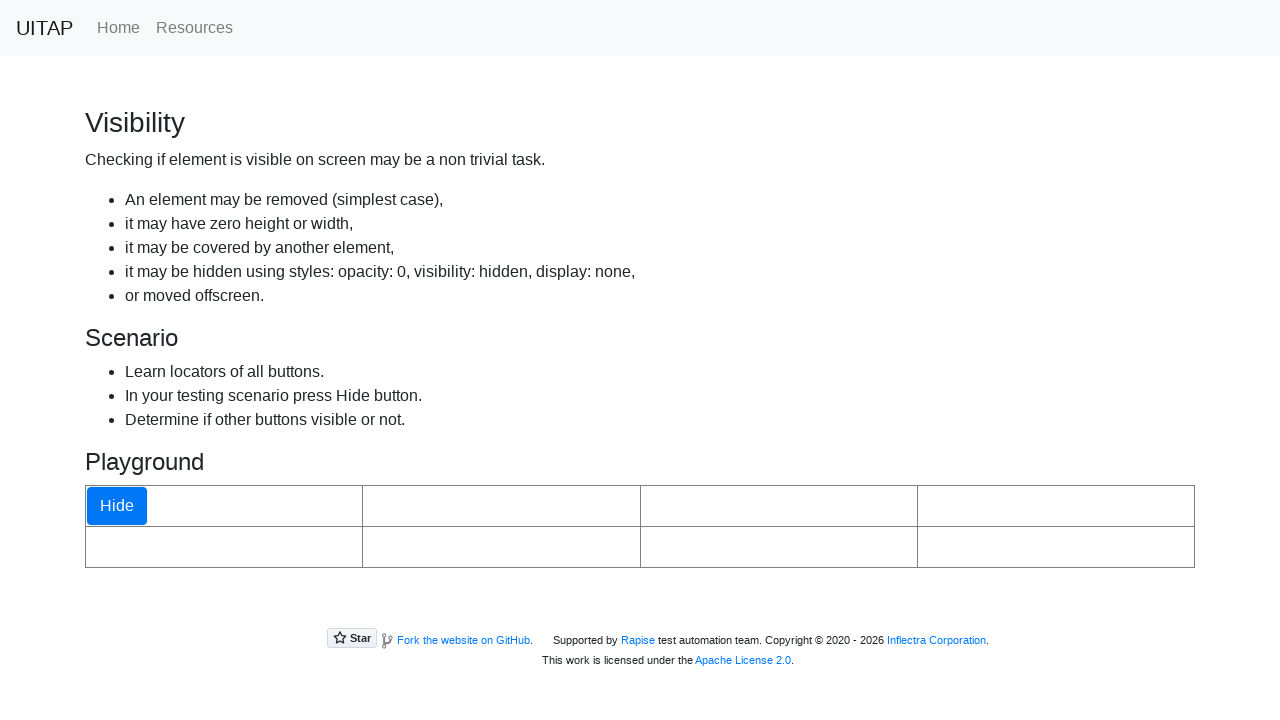

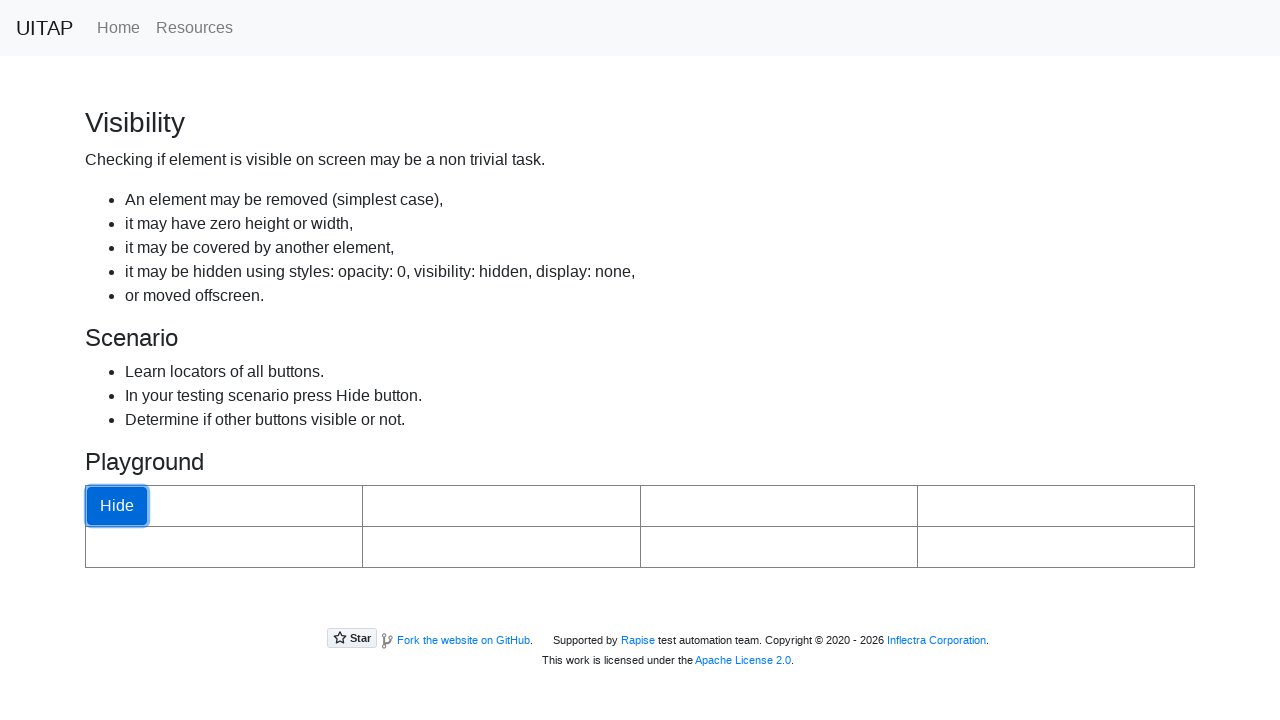